Tests drag and drop functionality by dragging an image element into a box element

Starting URL: http://formy-project.herokuapp.com/dragdrop

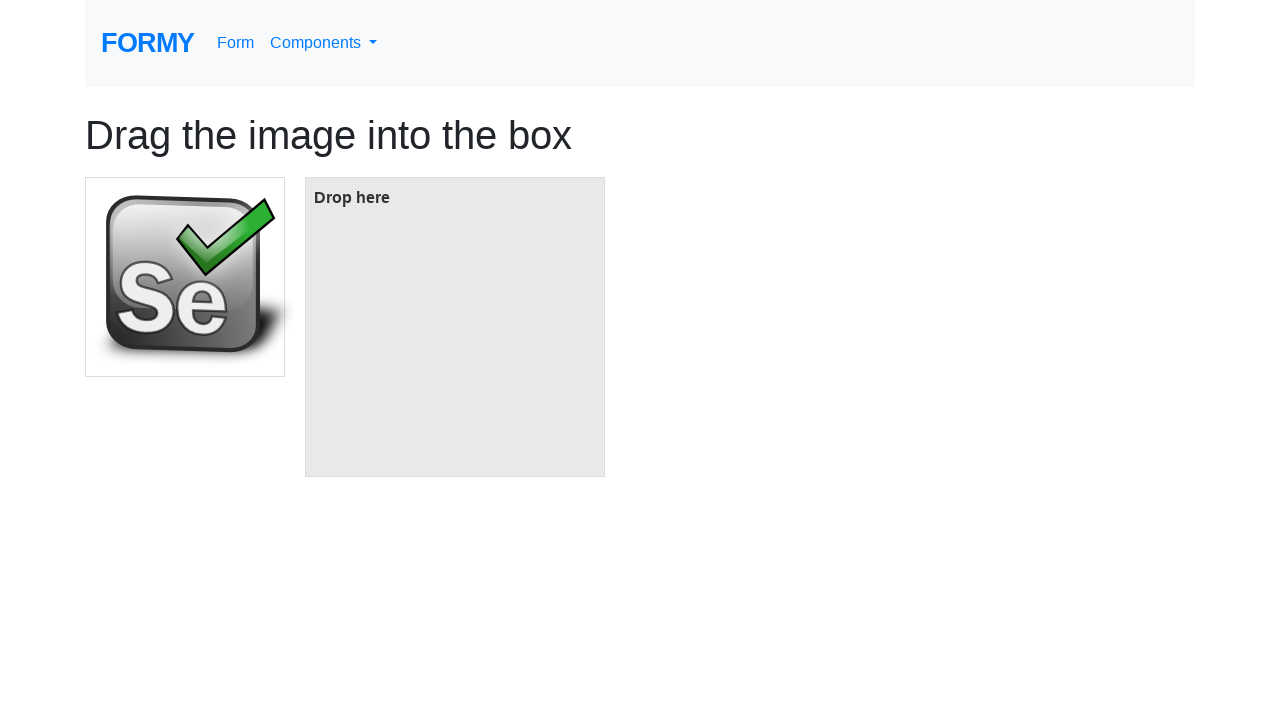

Located image element to drag
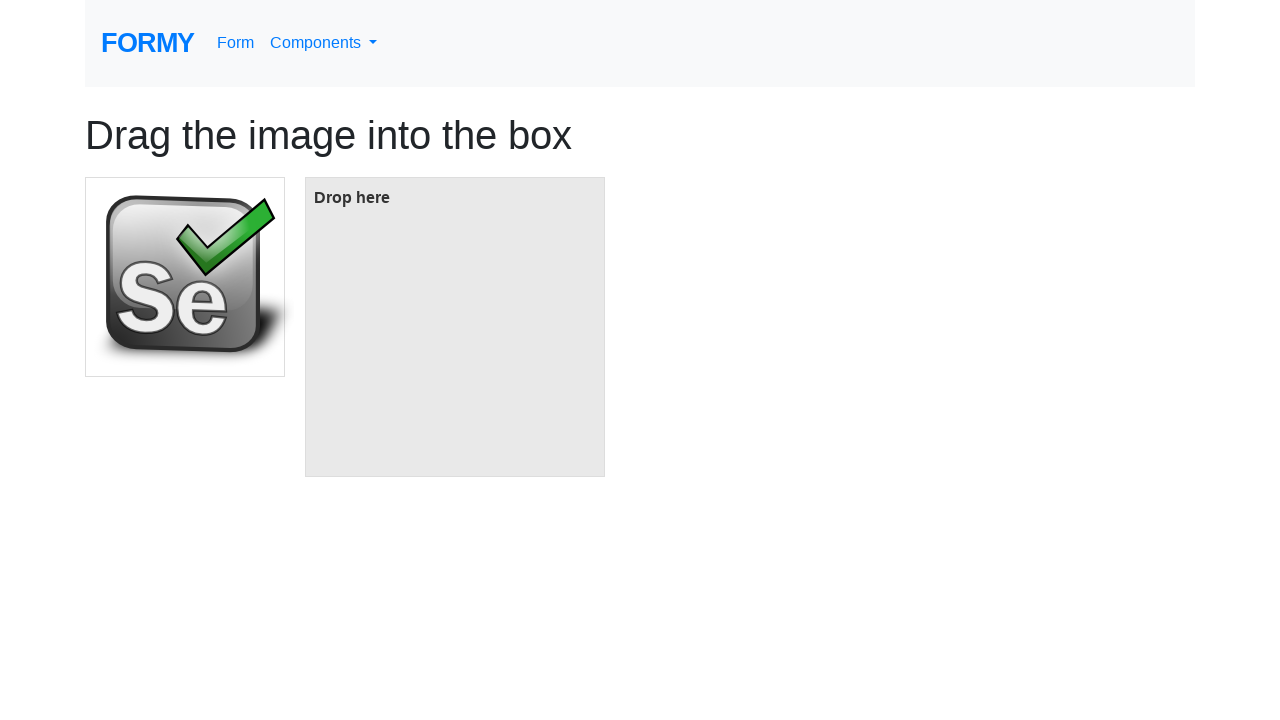

Located target box element
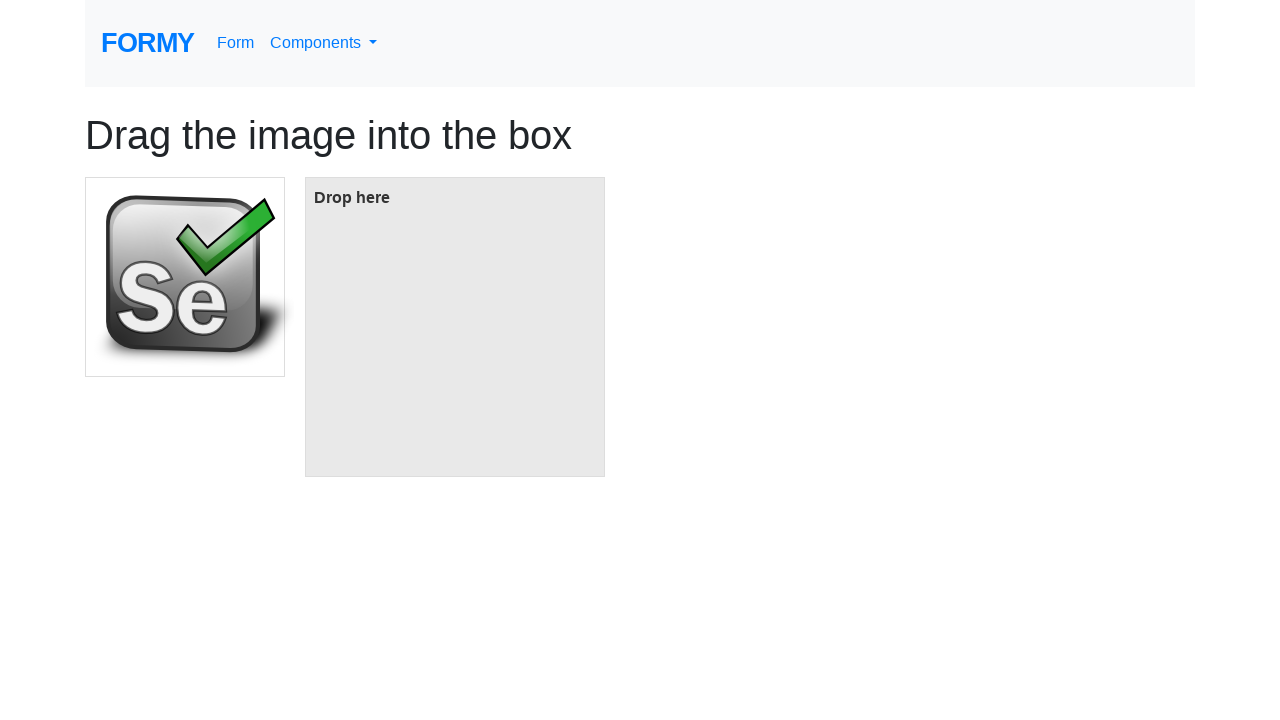

Dragged image element into box element at (455, 327)
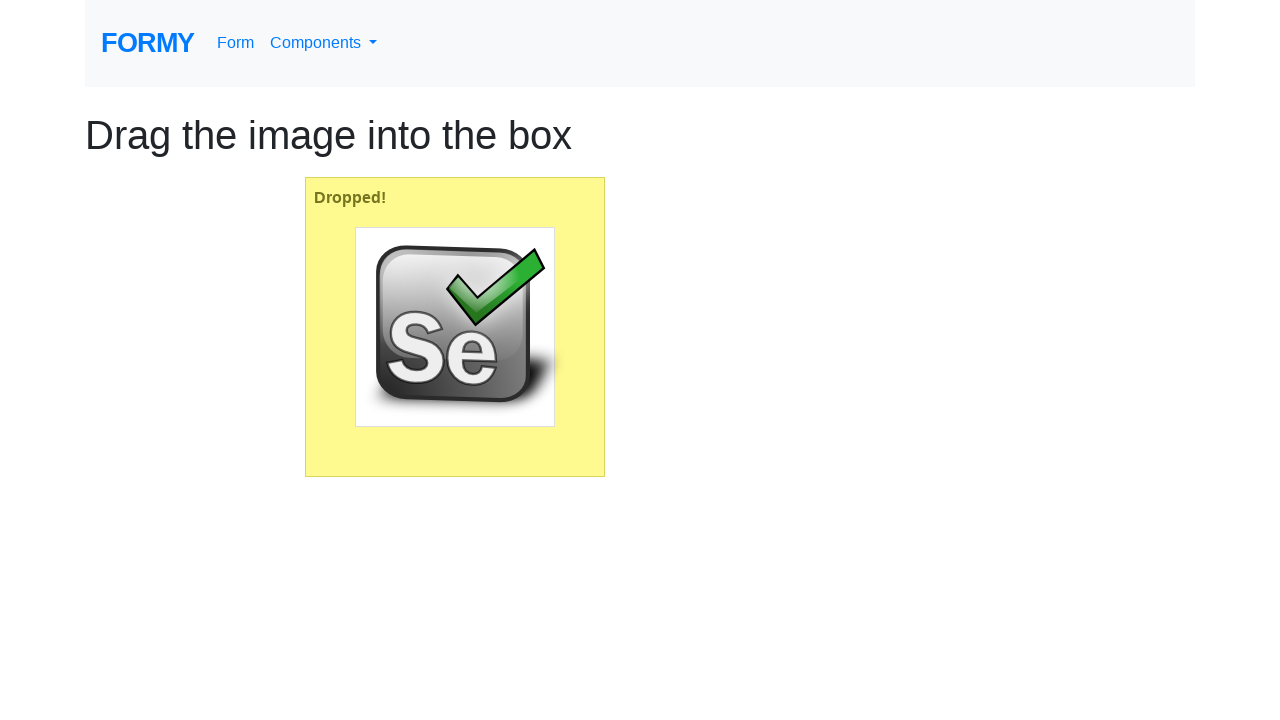

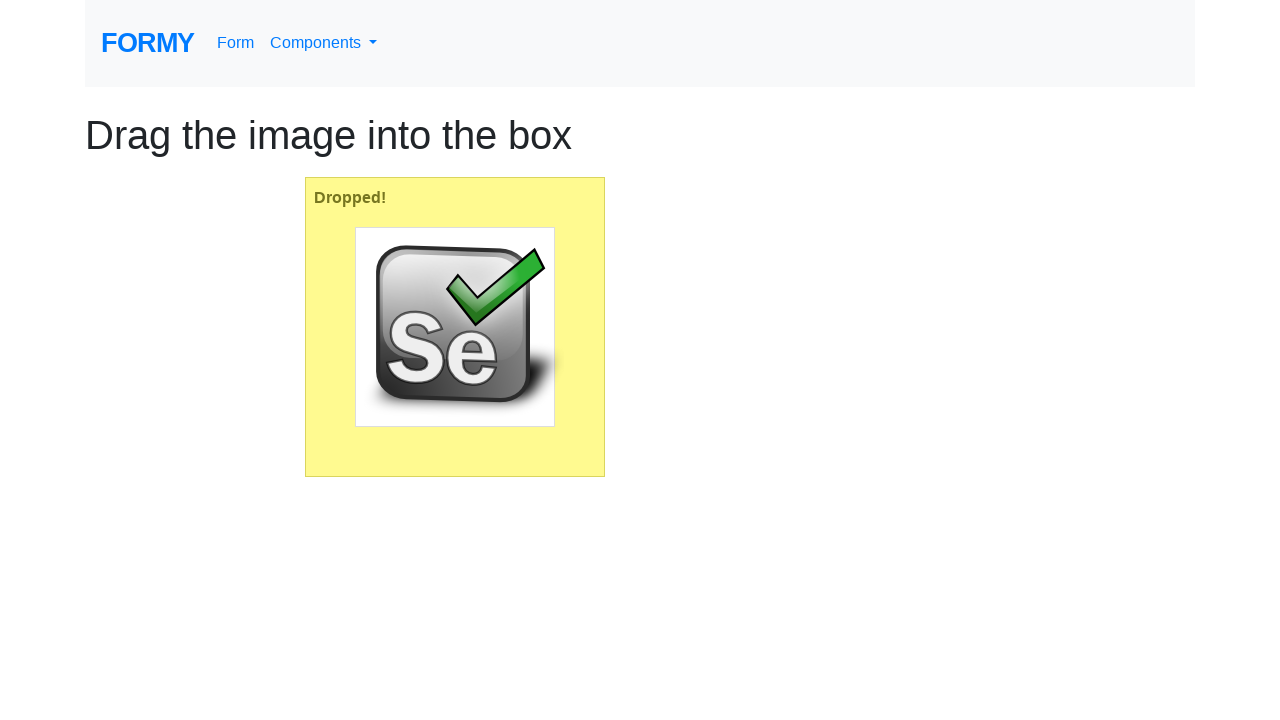